Tests JavaScript prompt dialog by clicking the prompt button, entering text, accepting it, and verifying the entered text appears in the result

Starting URL: https://the-internet.herokuapp.com/javascript_alerts

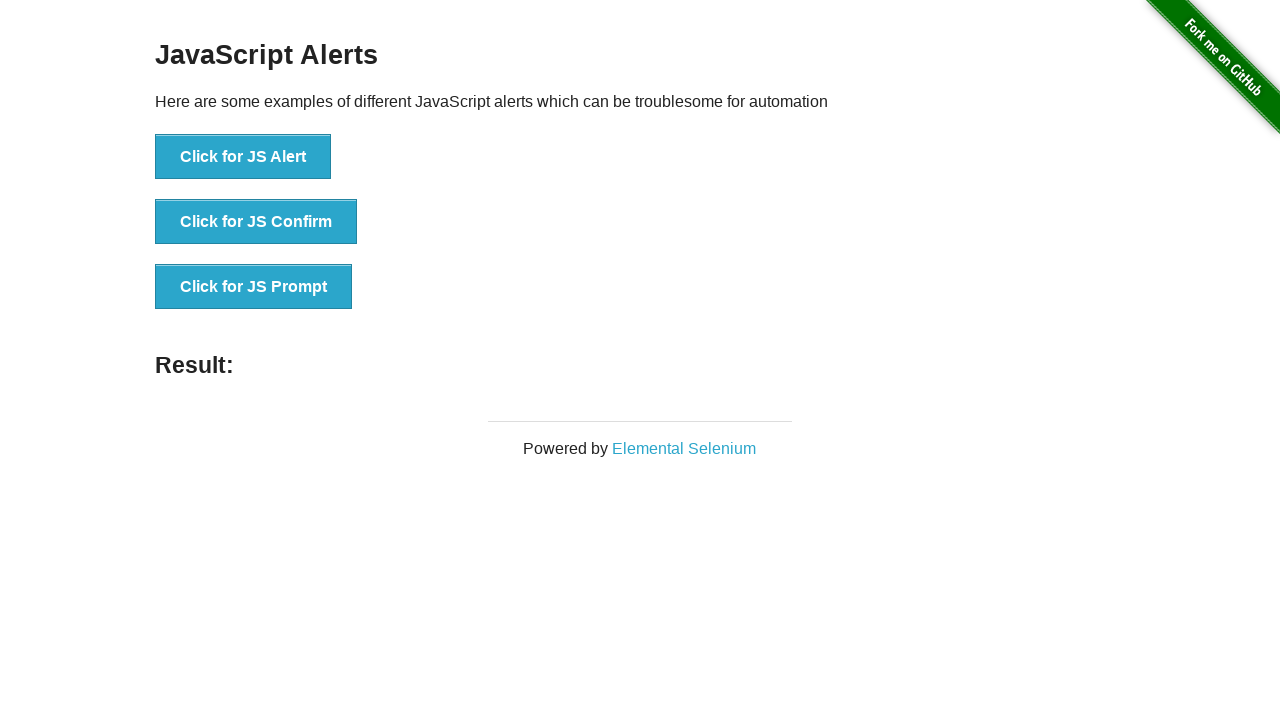

Set up dialog handler to accept prompt with text 'Abdullah'
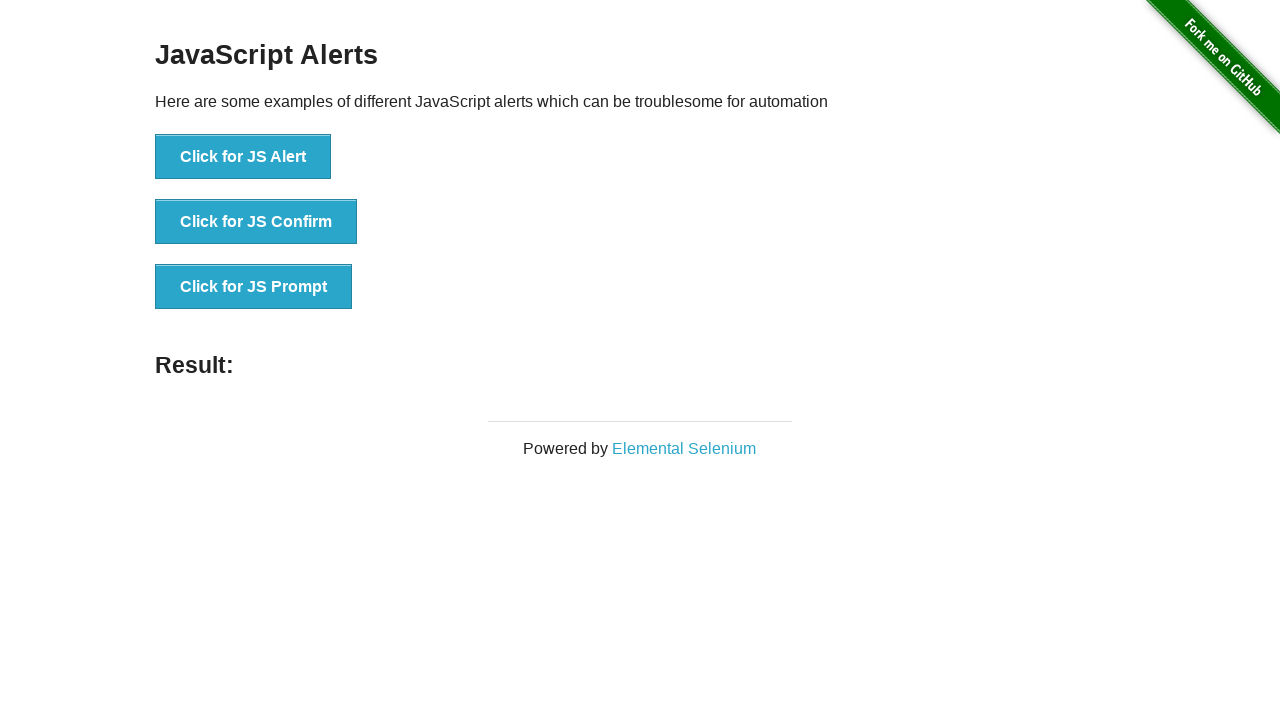

Clicked the JS Prompt button at (254, 287) on text='Click for JS Prompt'
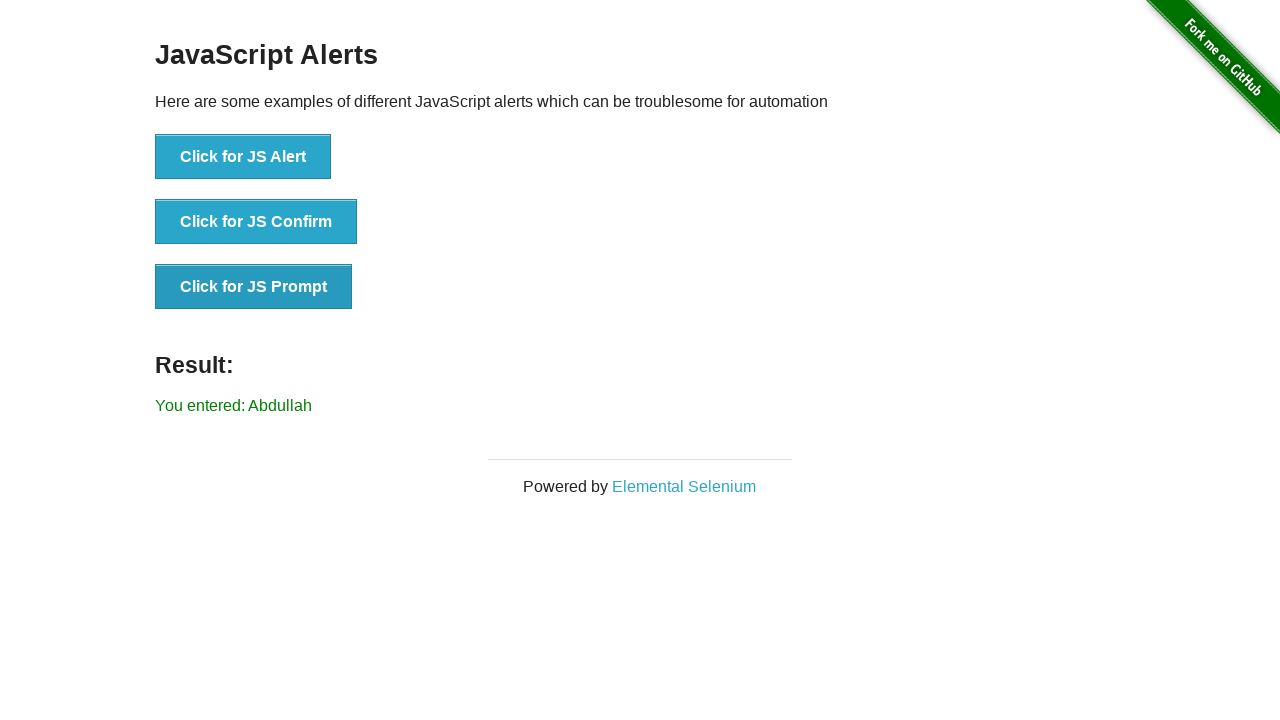

Result element appeared on page
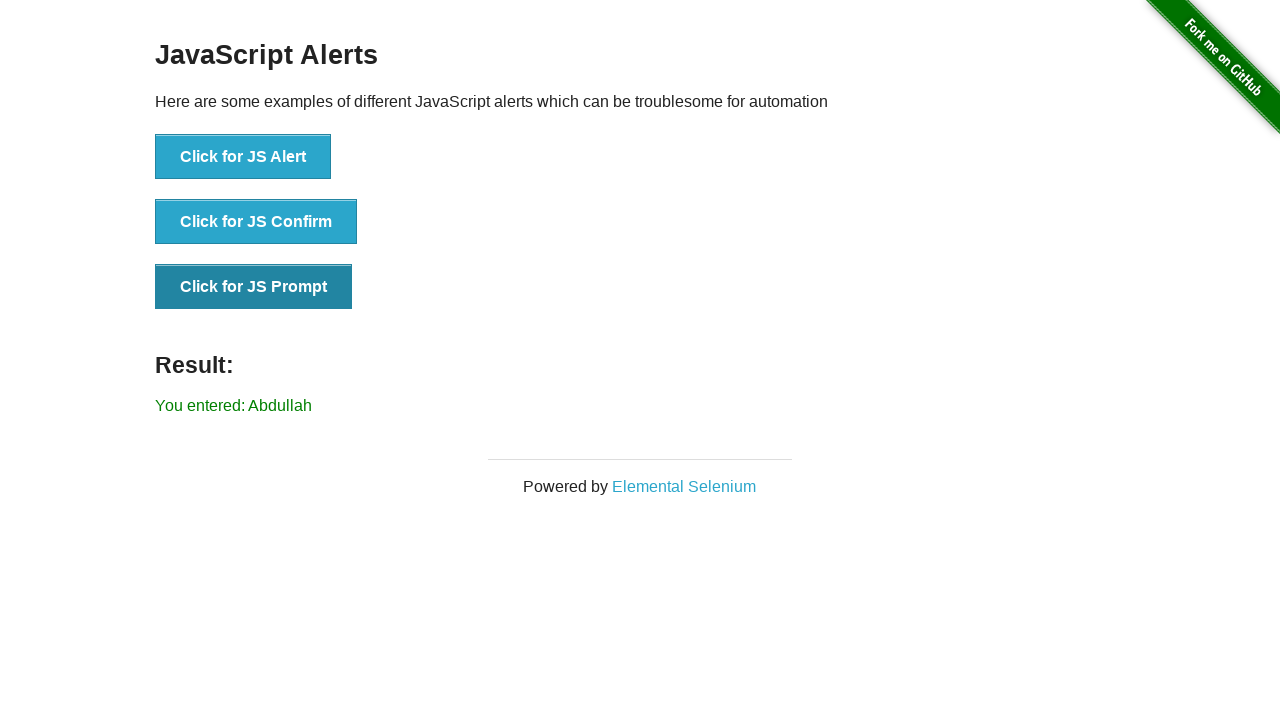

Verified that 'Abdullah' appears in the result text
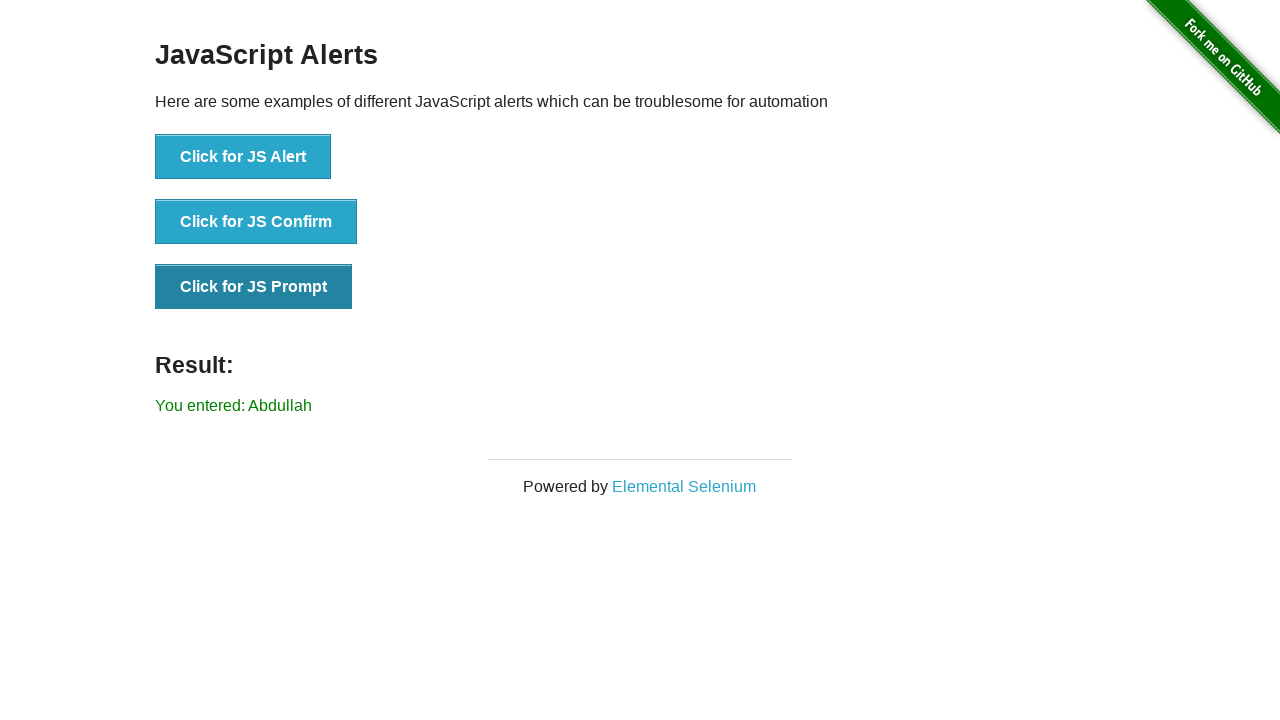

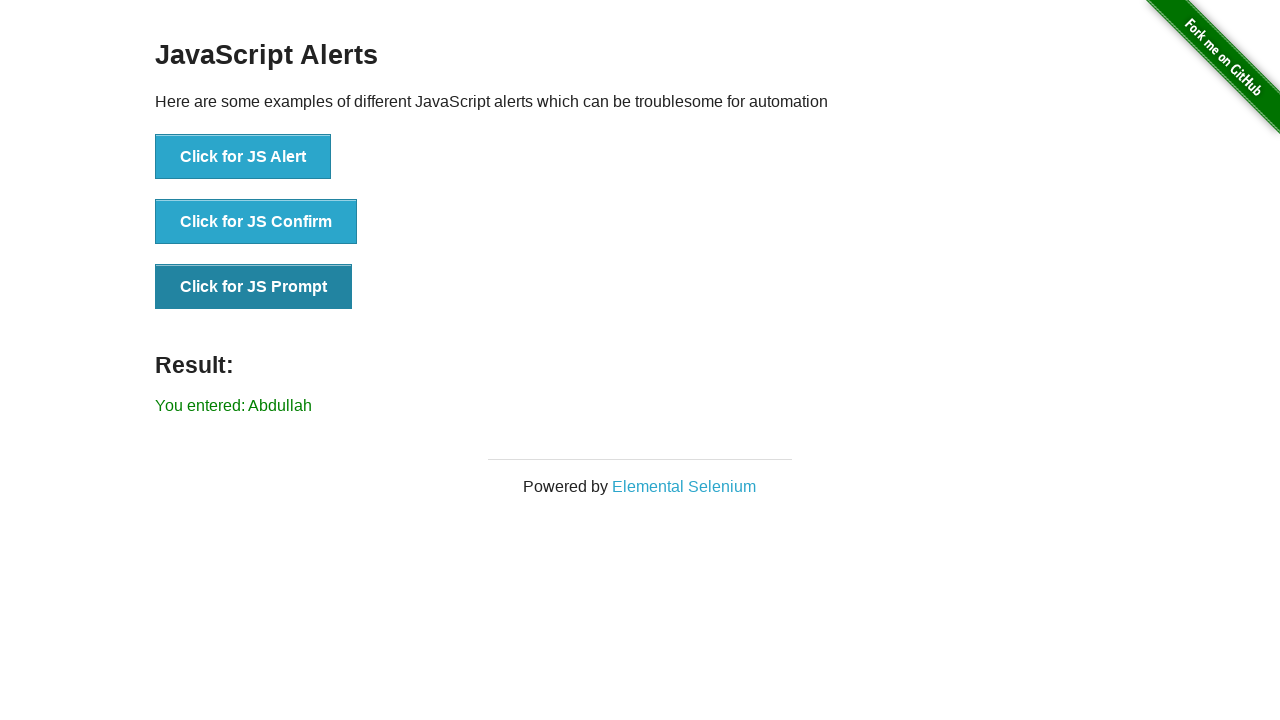